Tests a web form by filling text input, password, textarea fields, selecting from dropdown, entering datalist value, and submitting the form to verify successful submission.

Starting URL: https://www.selenium.dev/selenium/web/web-form.html

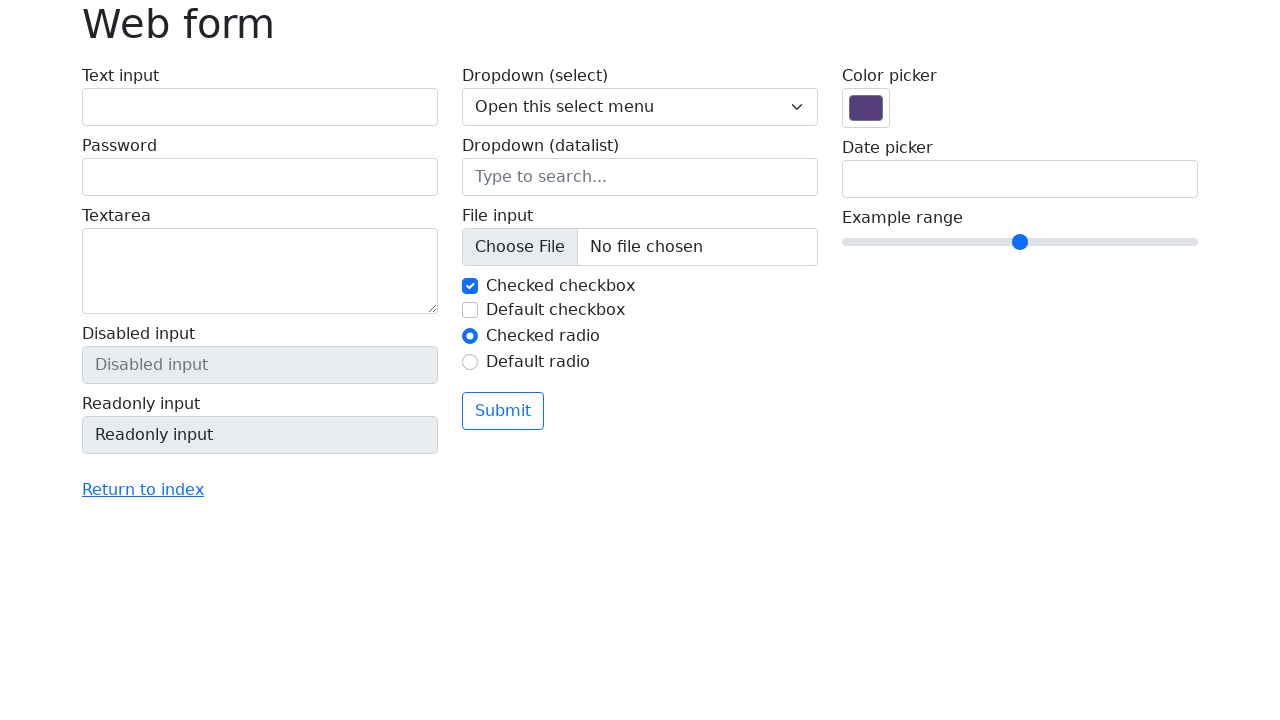

Filled text input field with 'cokolwiek' on #my-text-id
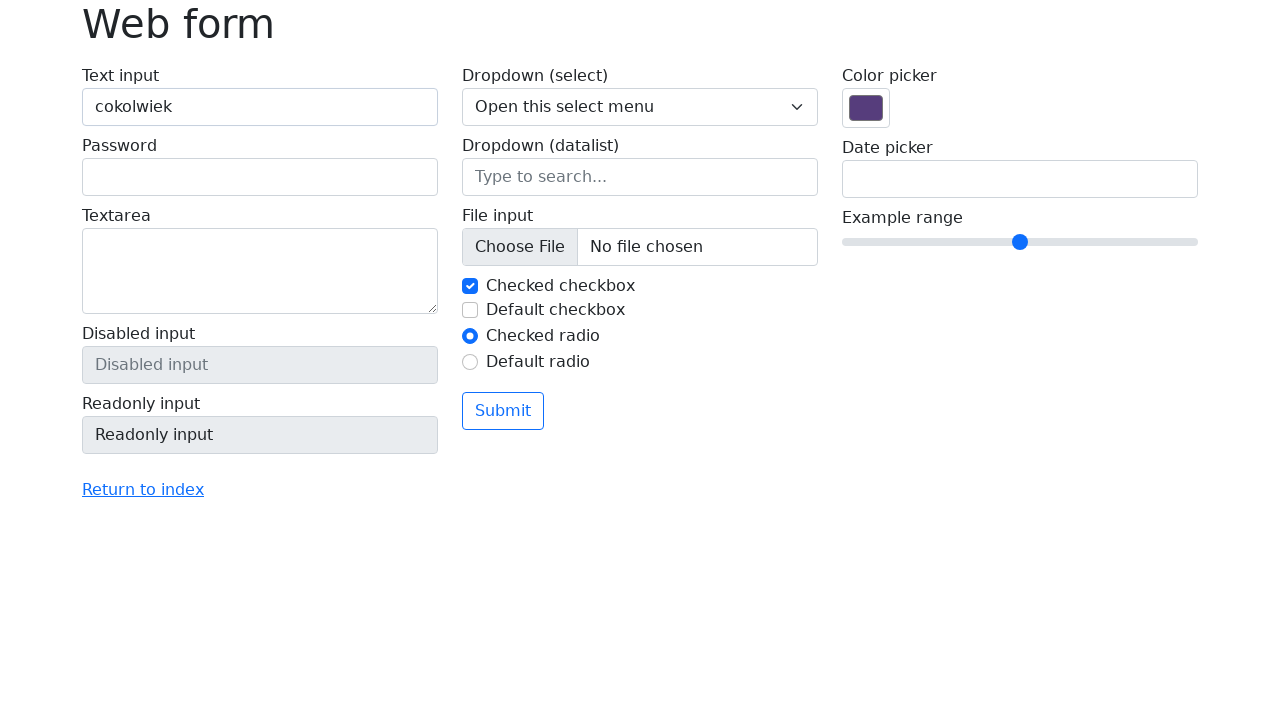

Filled password input field on input[name='my-password']
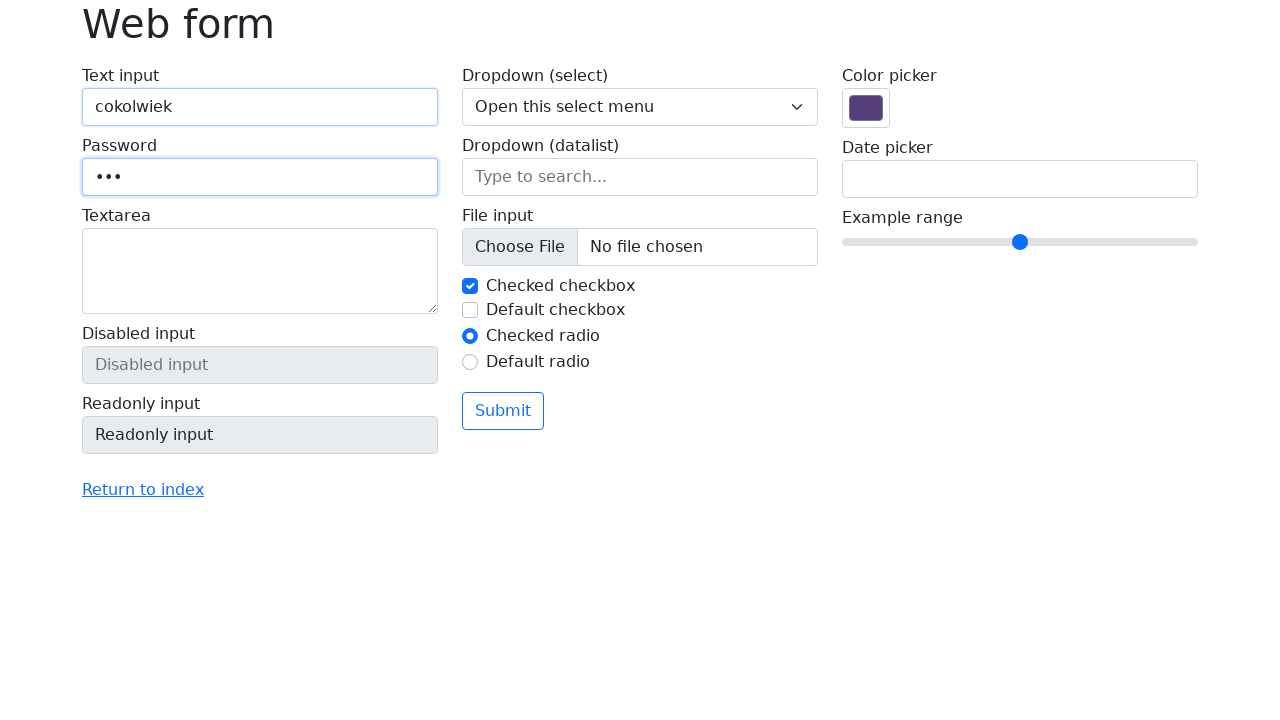

Filled textarea field with 'działa?' on textarea[name='my-textarea']
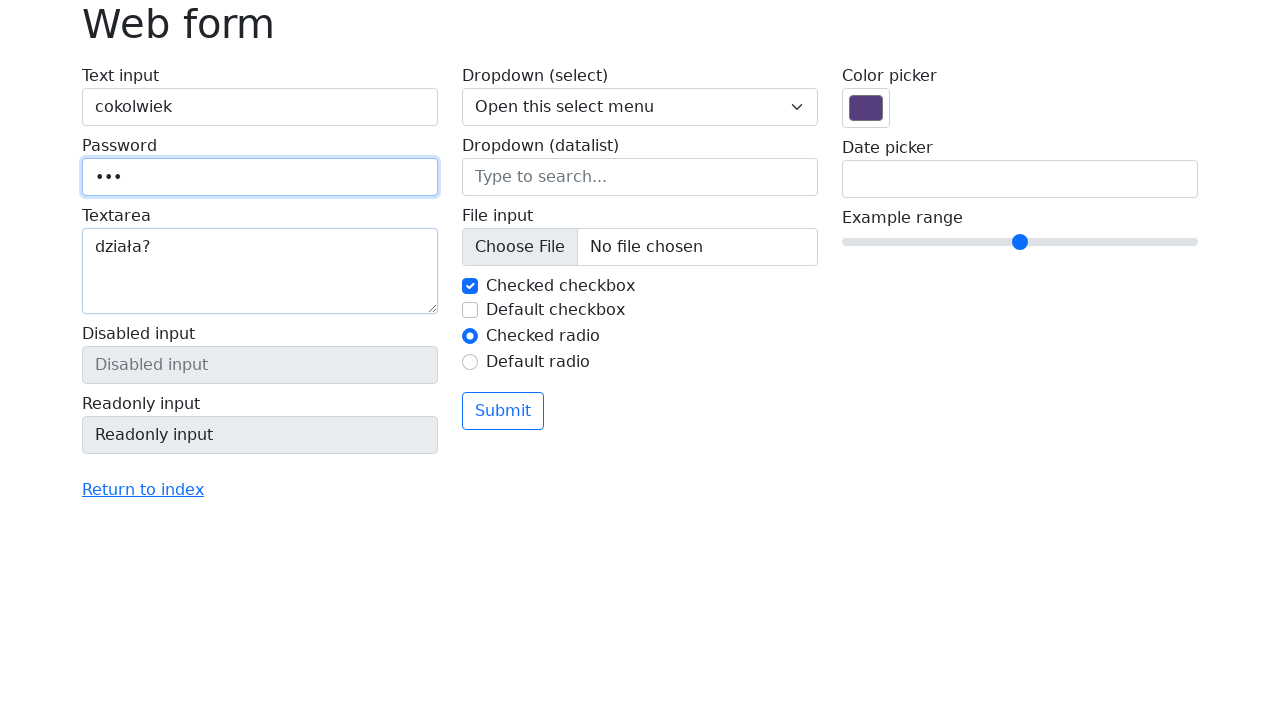

Selected 'Two' from dropdown menu on select[name='my-select']
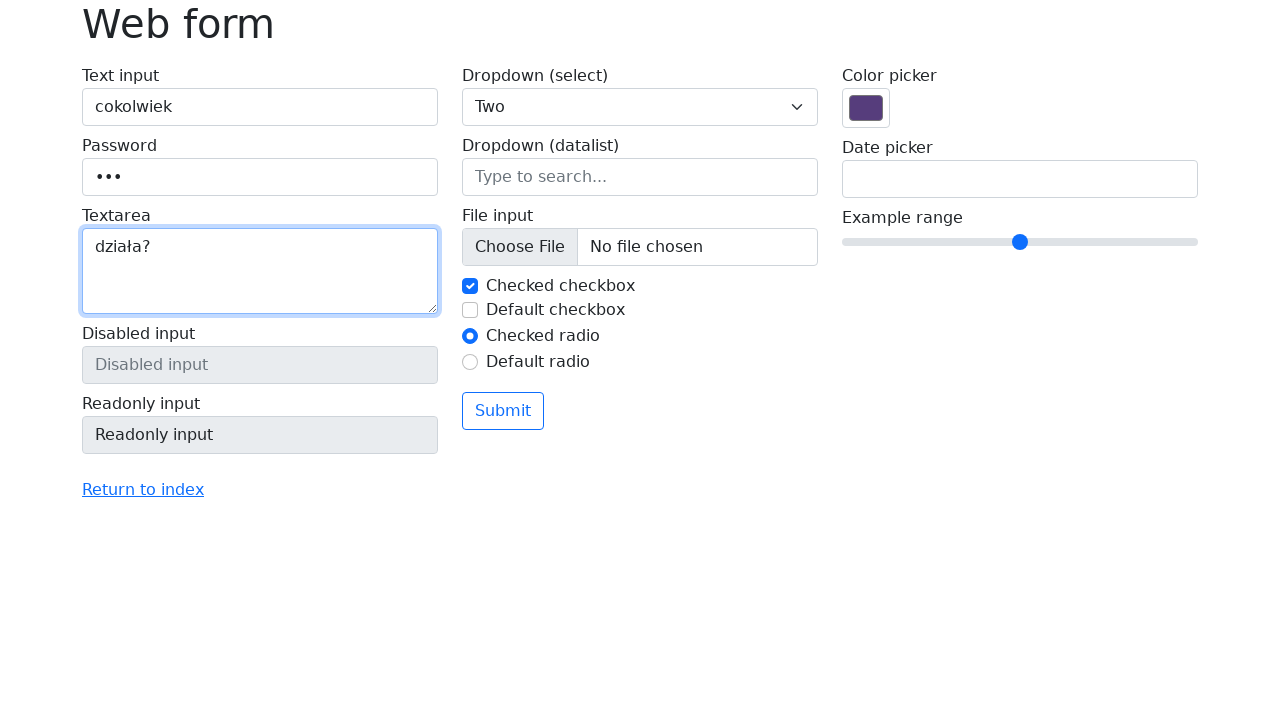

Filled datalist input field with 'los' on input[name='my-datalist']
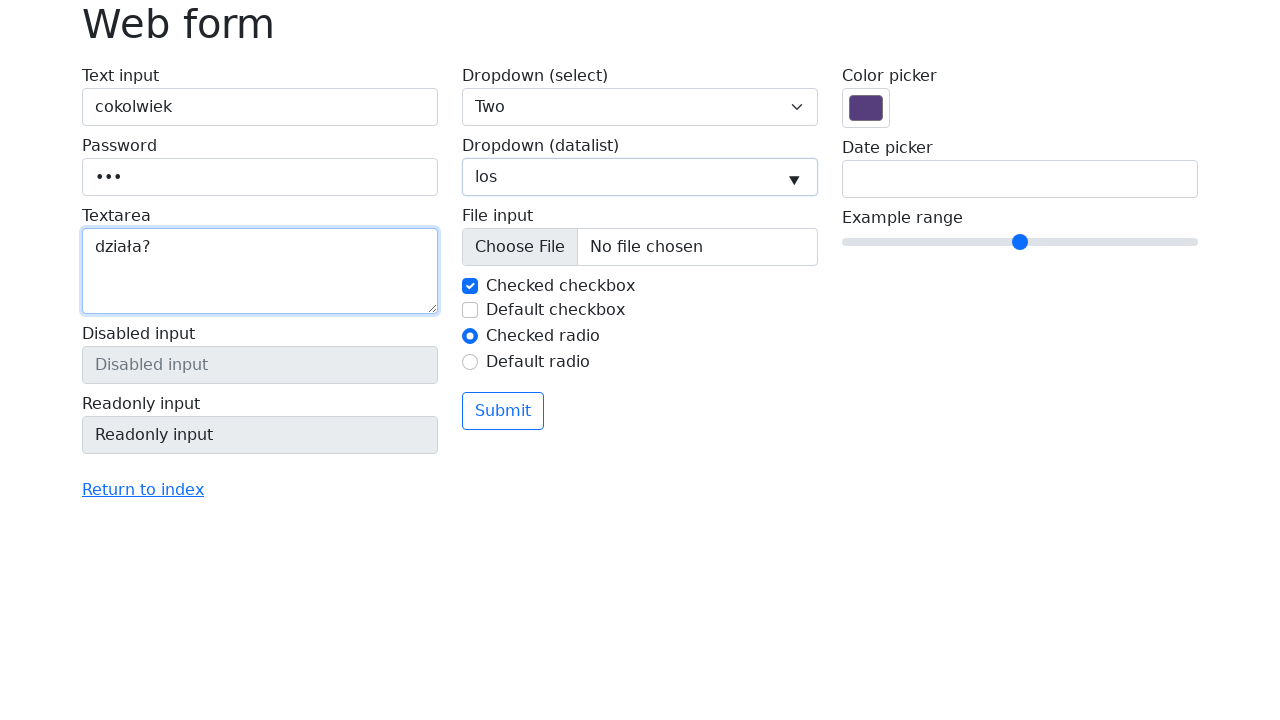

Clicked submit button to submit form at (503, 411) on button
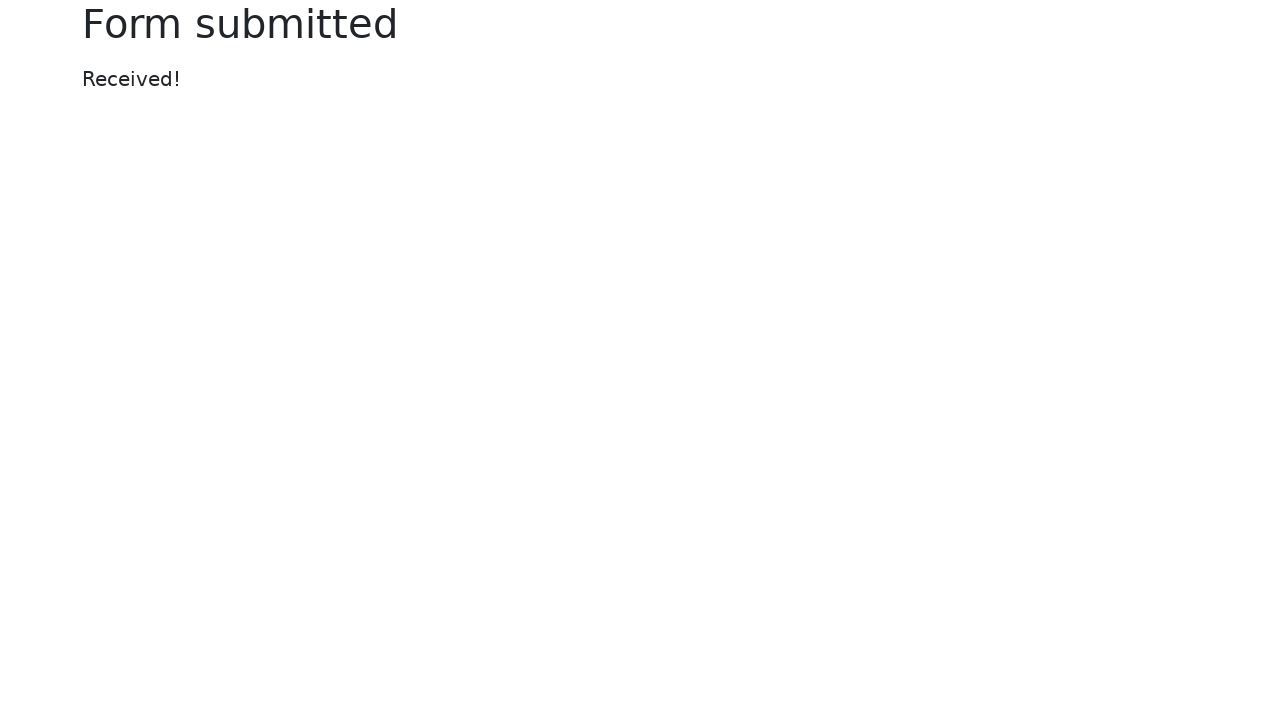

Form submission successful - message displayed
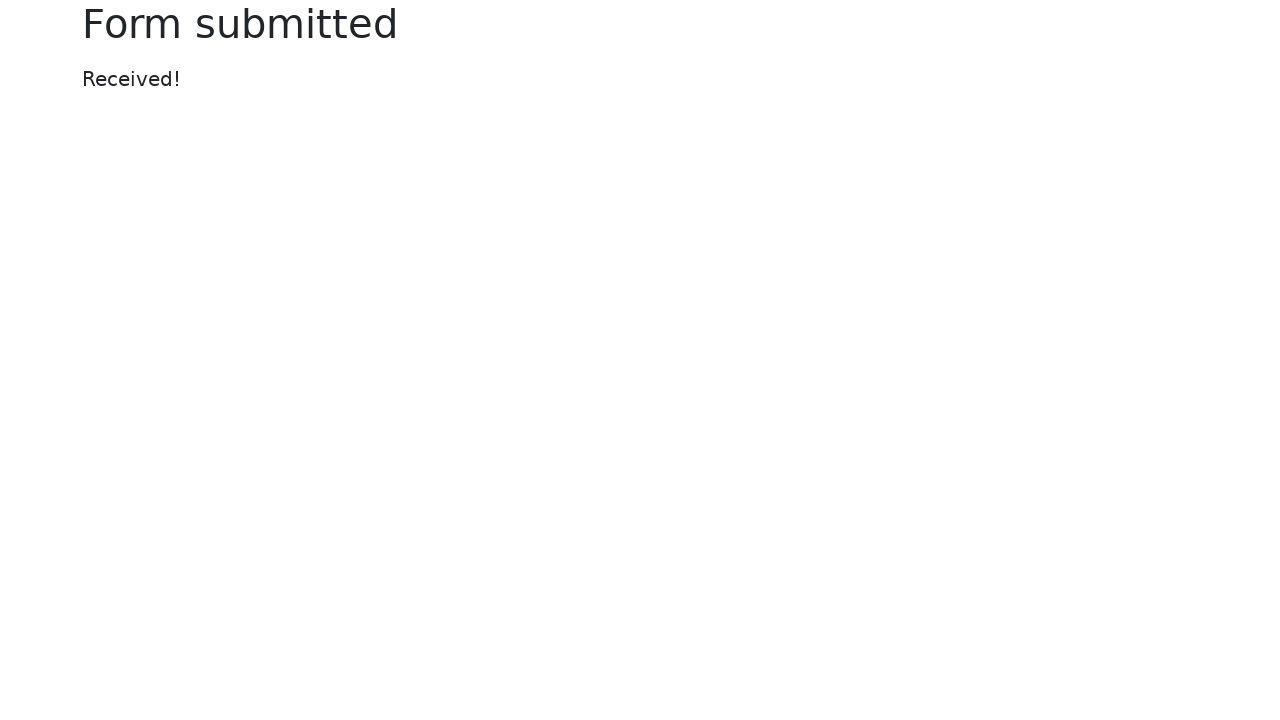

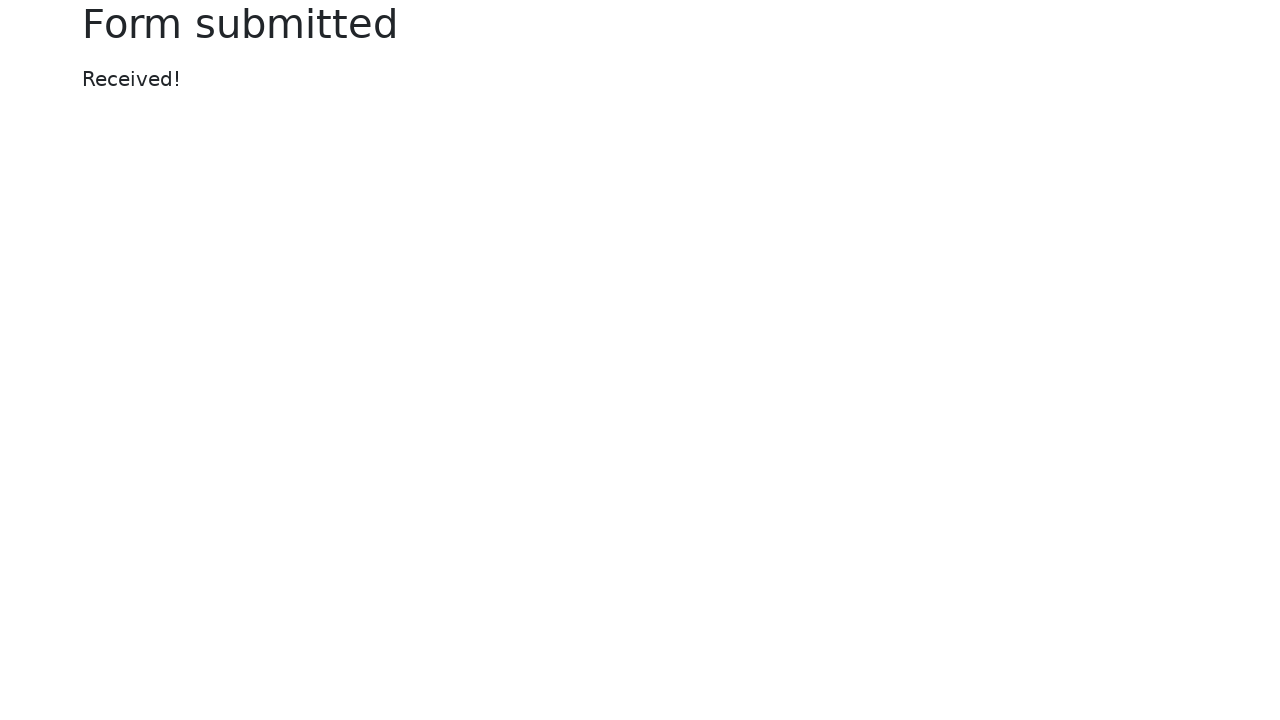